Tests dropdown selection functionality by selecting "Option 1" from a dropdown menu and verifying the selection was successful.

Starting URL: https://the-internet.herokuapp.com/dropdown

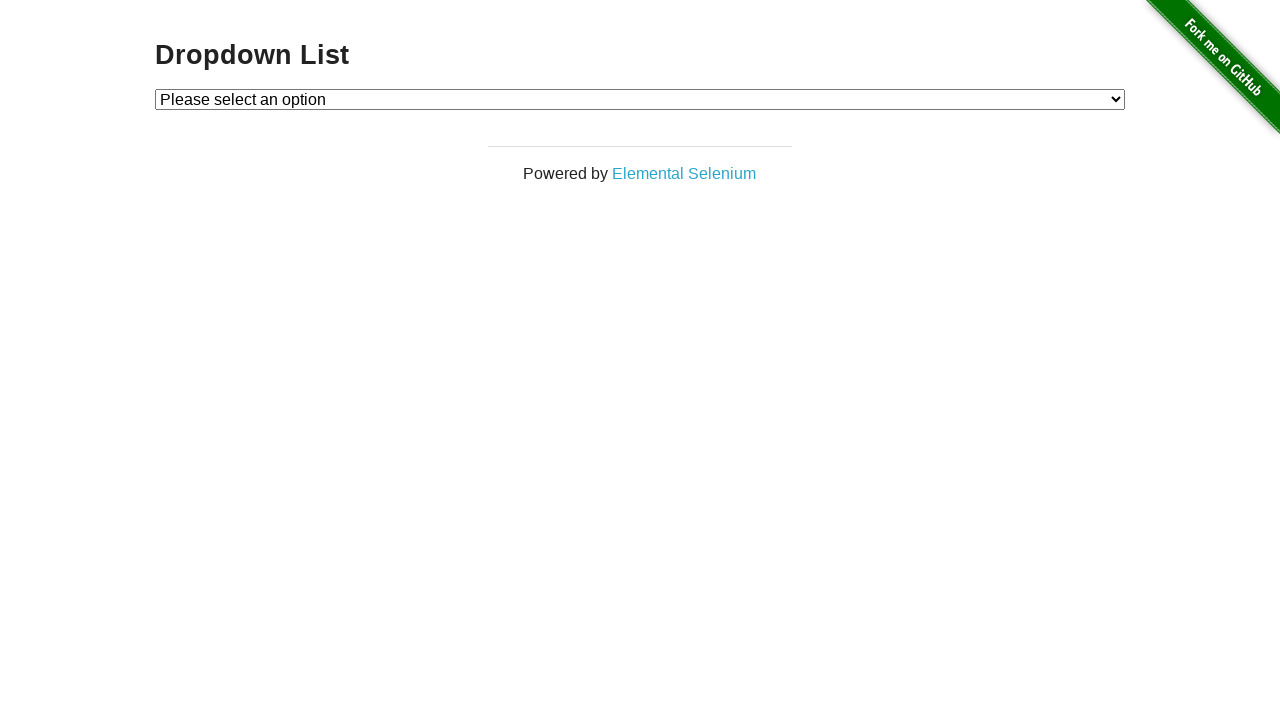

Waited for dropdown element to be present
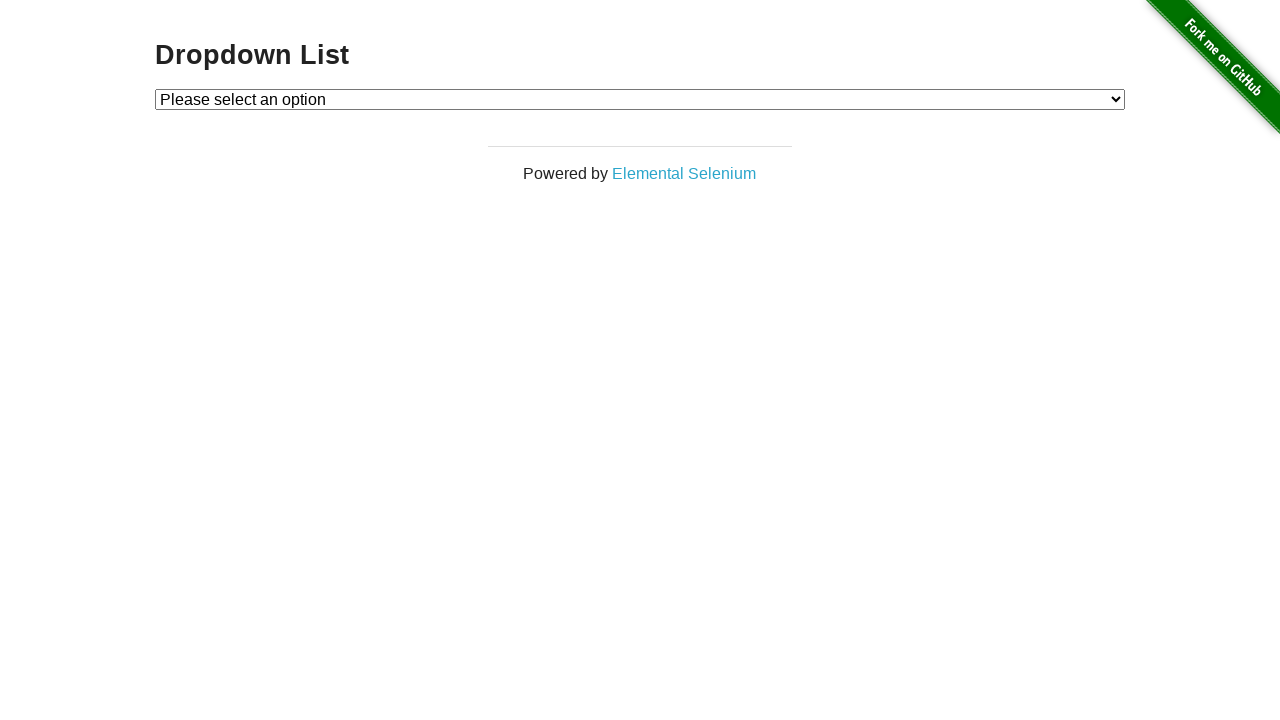

Selected 'Option 1' from the dropdown menu on #dropdown
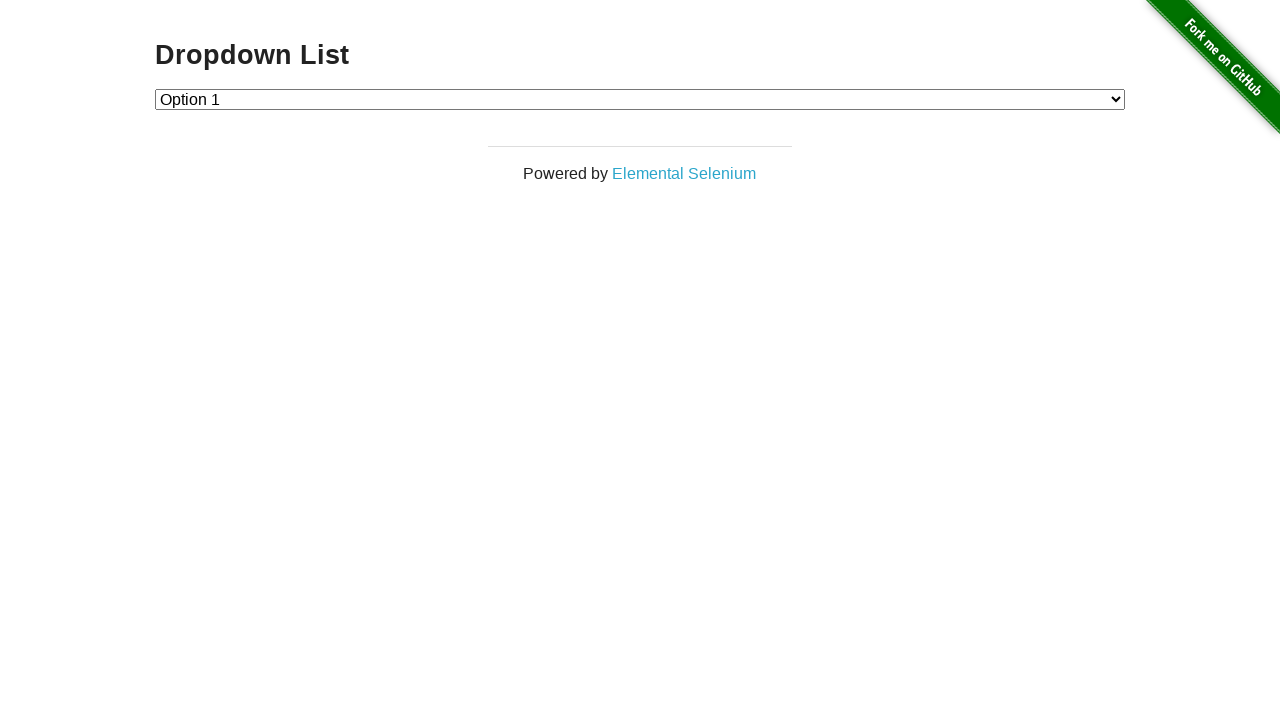

Retrieved the selected dropdown value
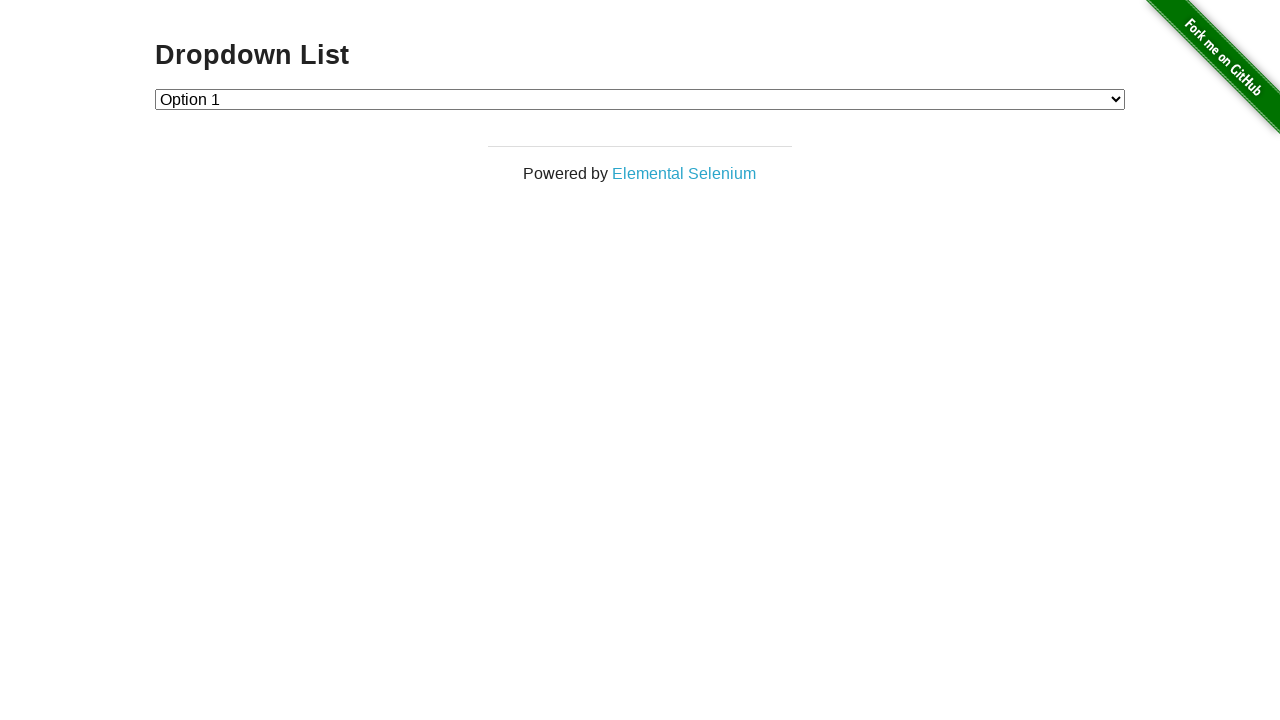

Verified that the selected dropdown value is '1'
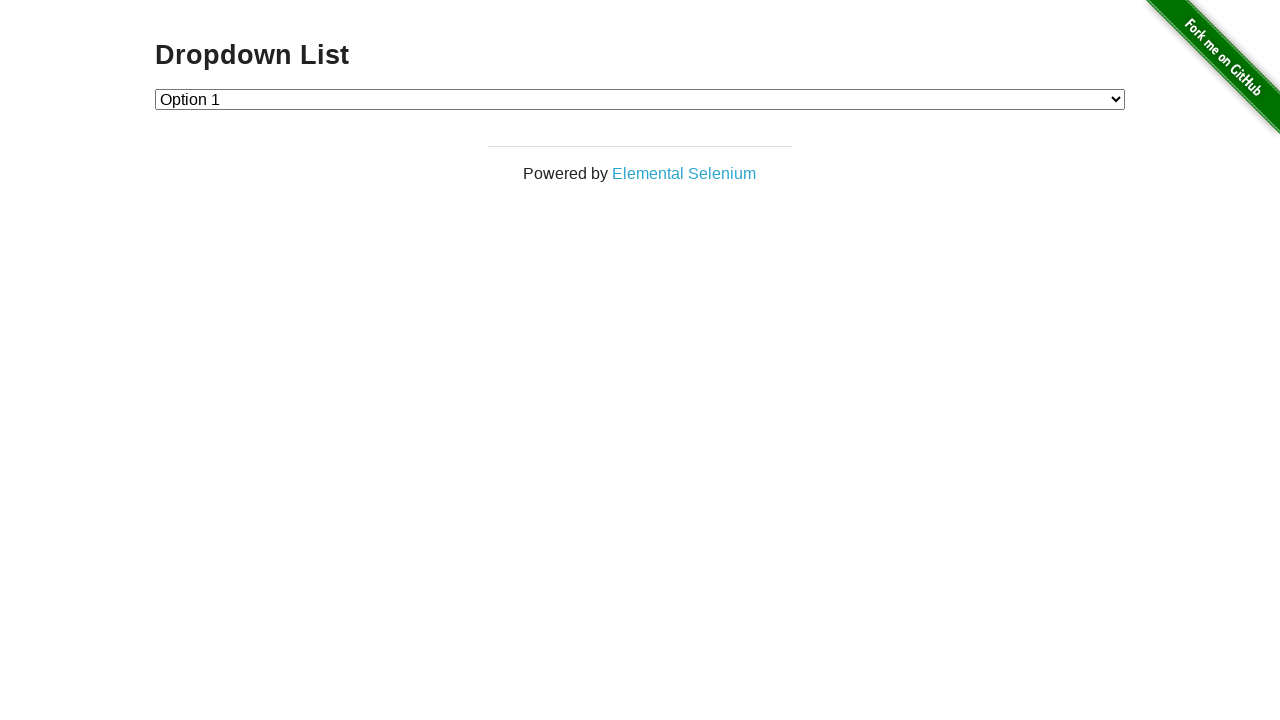

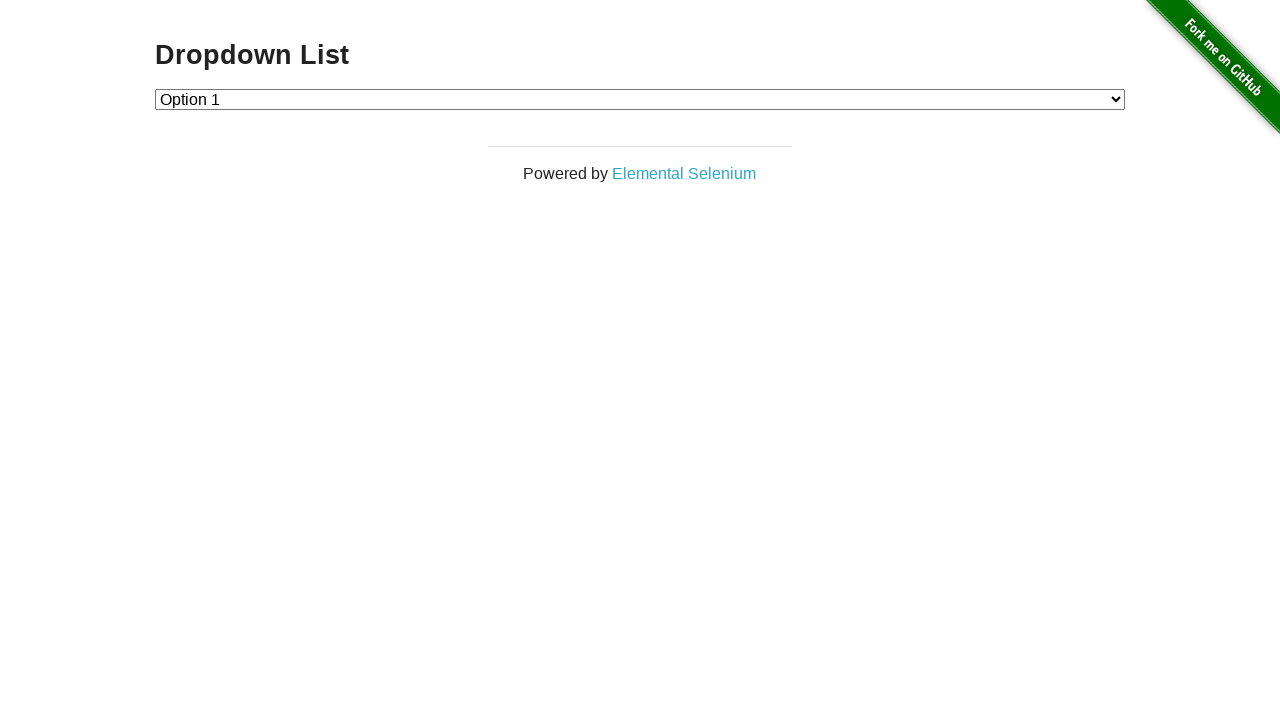